Tests dropdown selection functionality by clicking on a dropdown menu and selecting an option from a grouped list

Starting URL: https://demoqa.com/select-menu

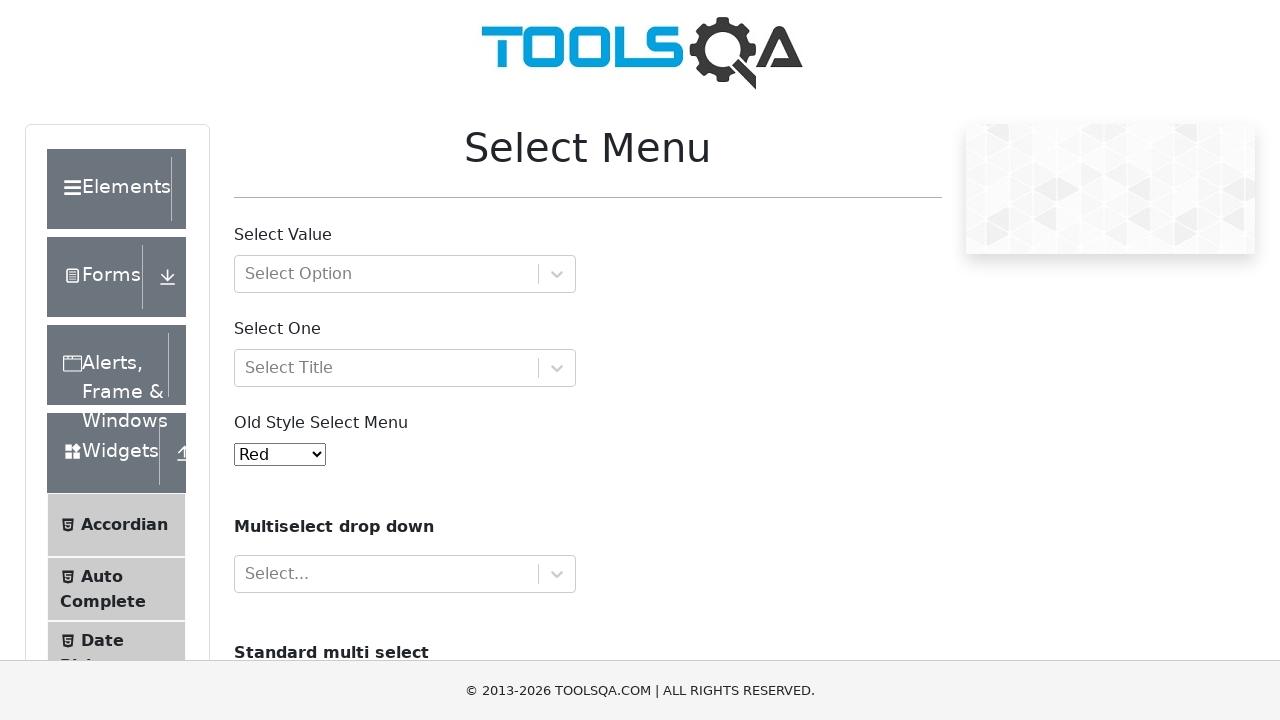

Clicked on dropdown menu with option groups at (405, 274) on #withOptGroup
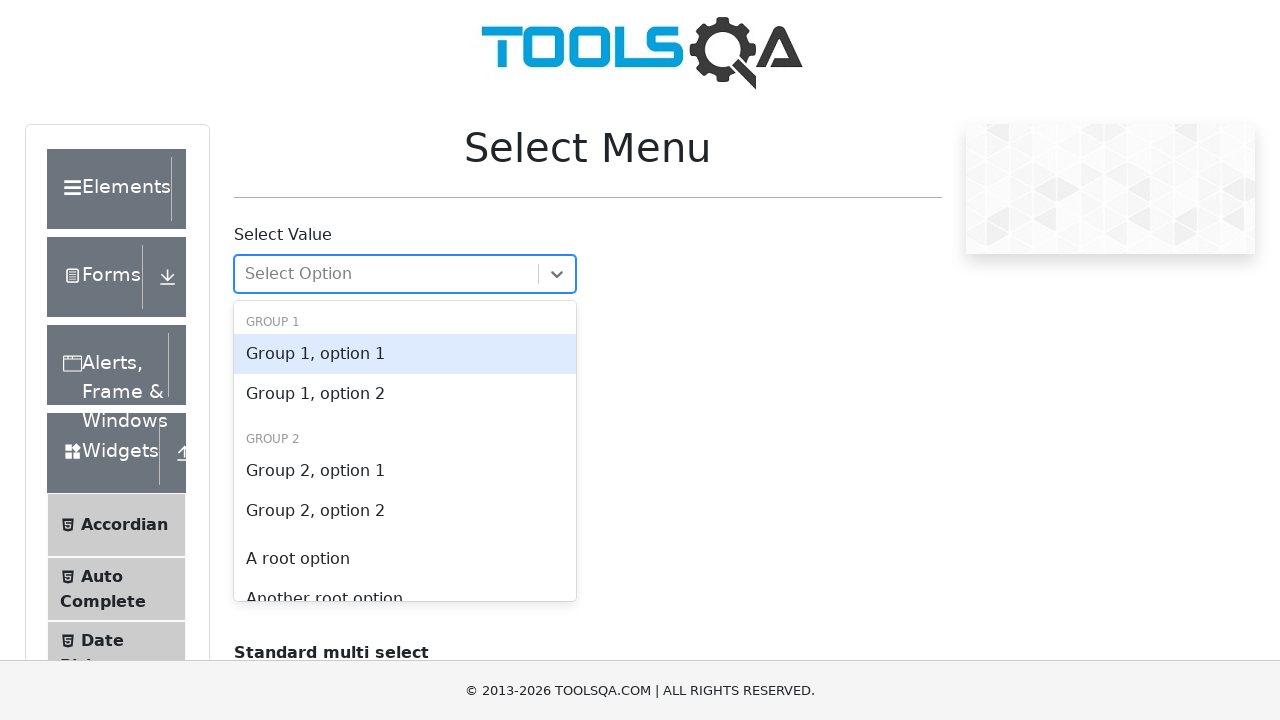

Selected 'Group 2, option 1' from dropdown list at (405, 471) on xpath=//*[contains(text(),'Group 2, option 1')]
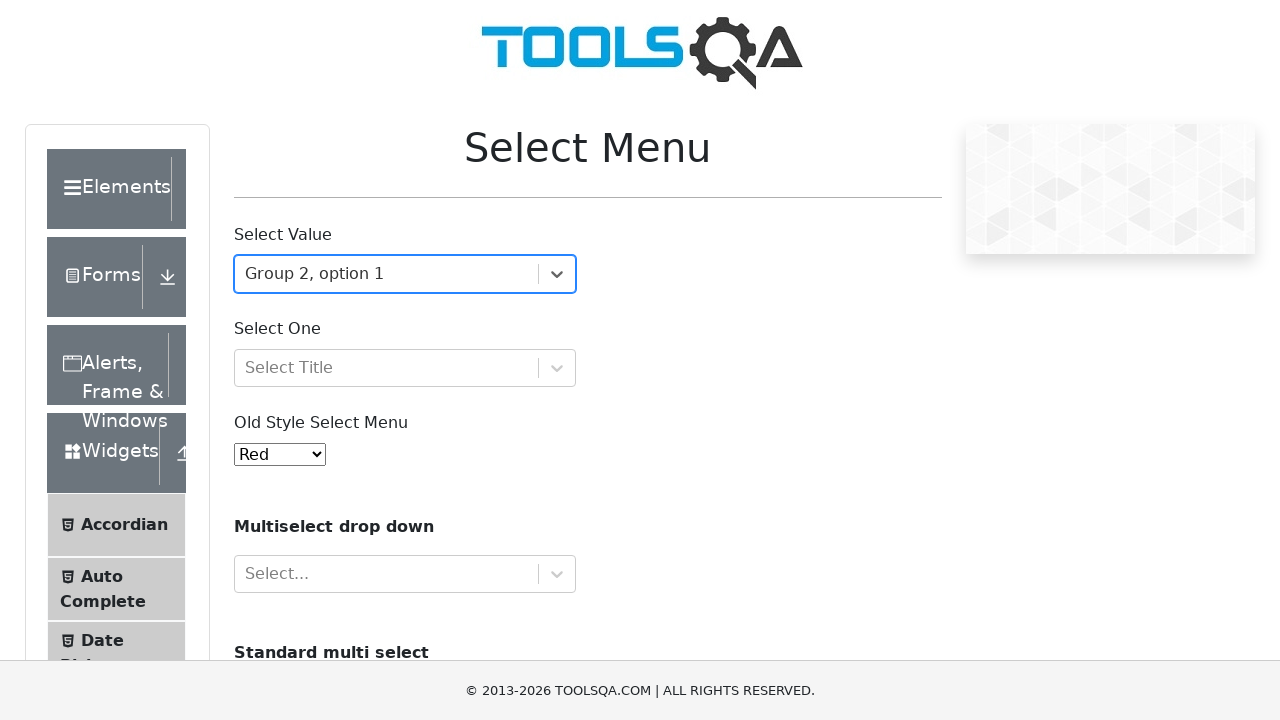

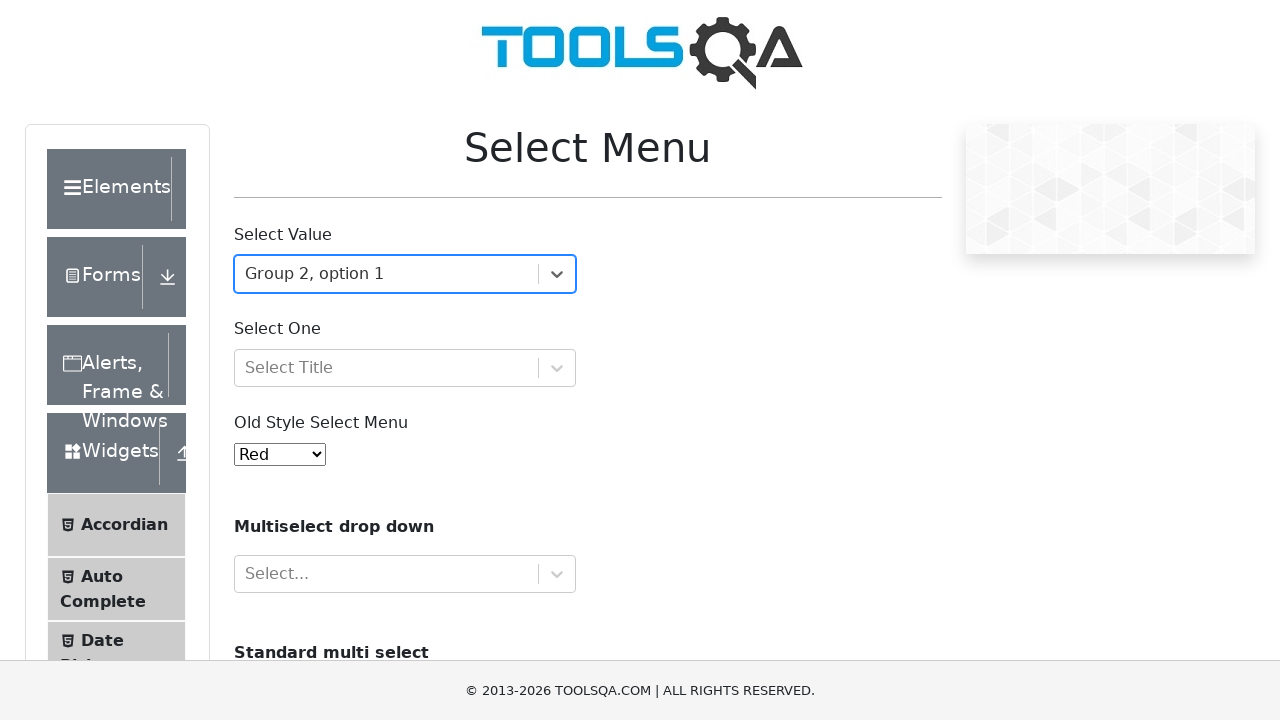